Tests programmatic navigation by clicking a redirect button and using browser back navigation, verifying URL changes

Starting URL: https://osstep.github.io/assertion_tohaveurl

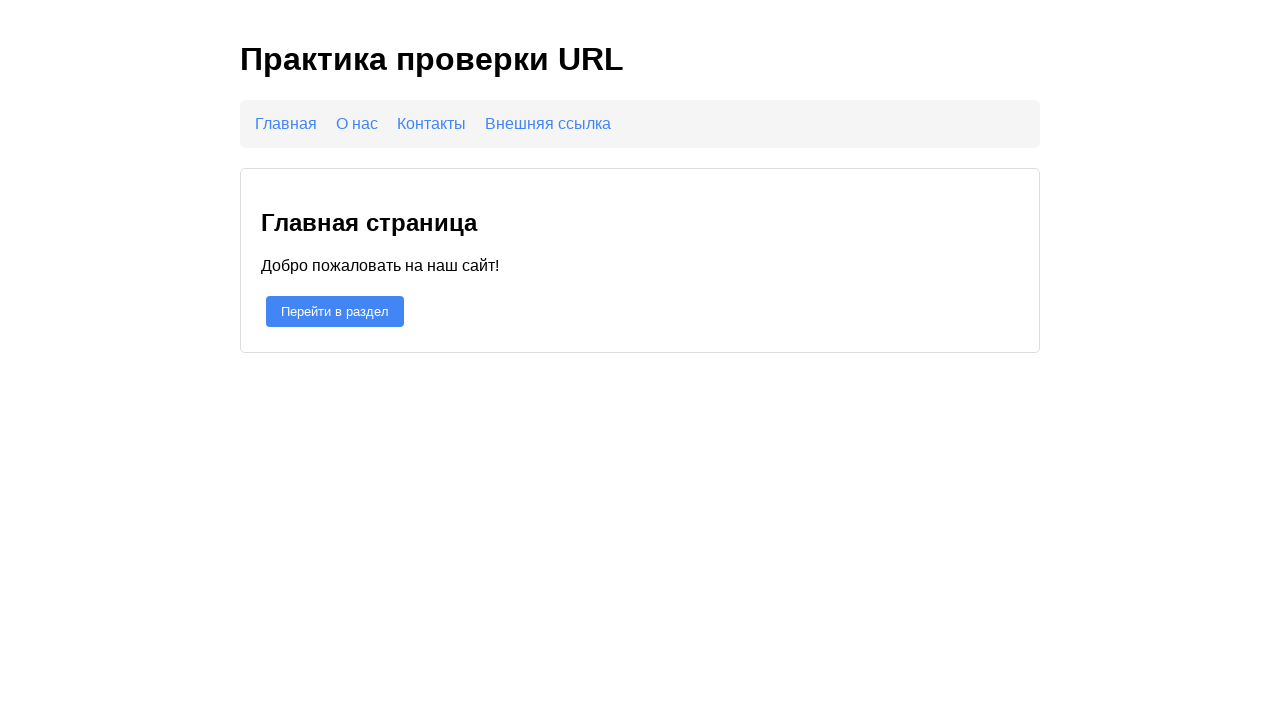

Clicked 'Go to section' button to trigger programmatic navigation at (335, 311) on #redirect-btn
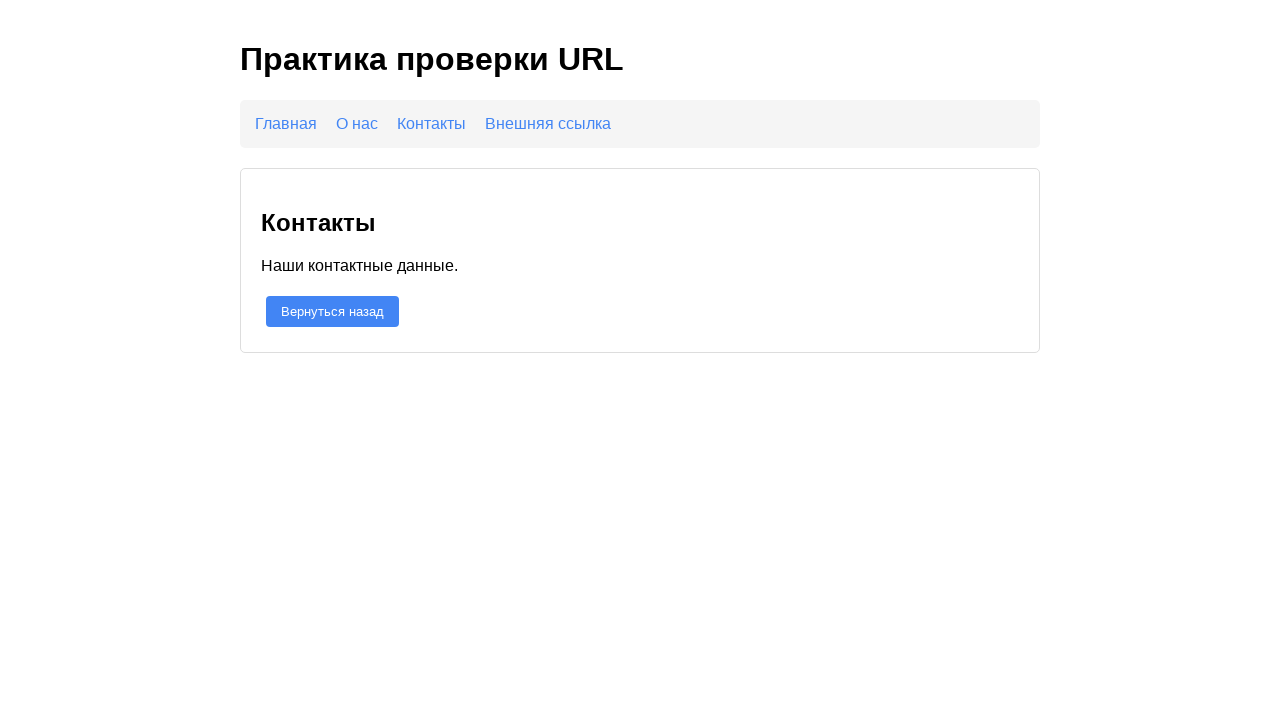

URL changed to #contacts section
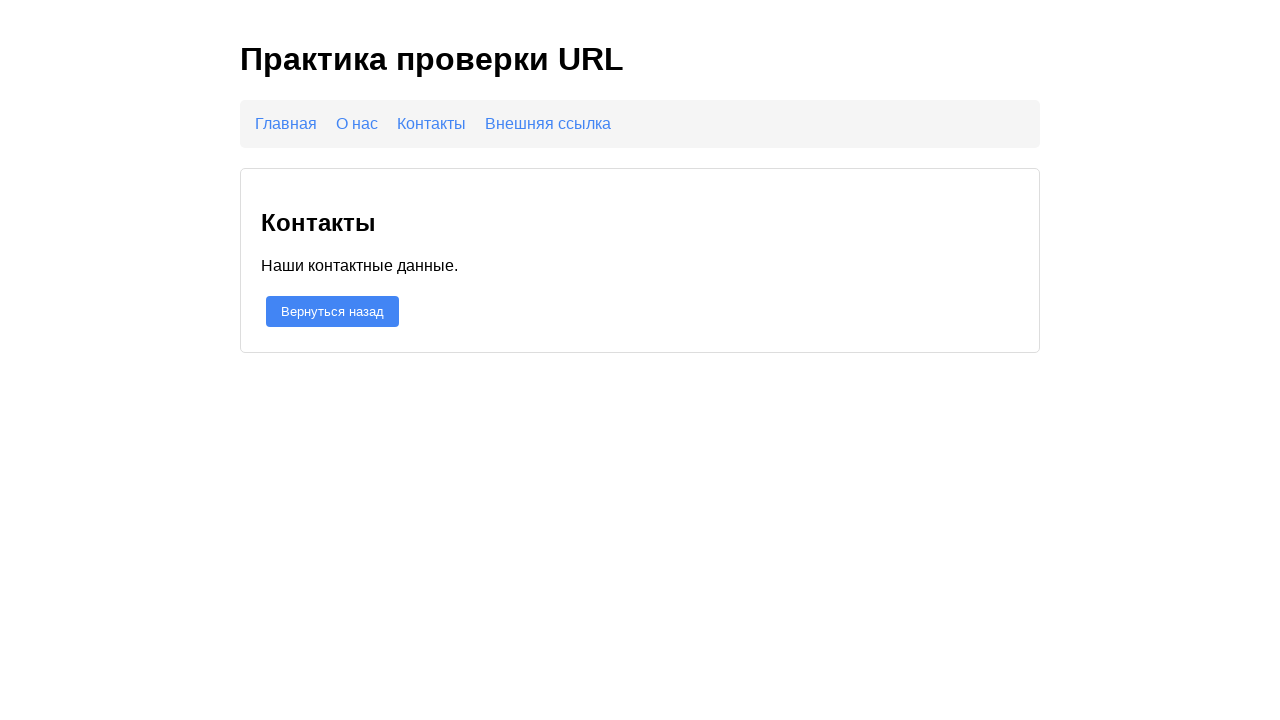

Navigated back in browser history
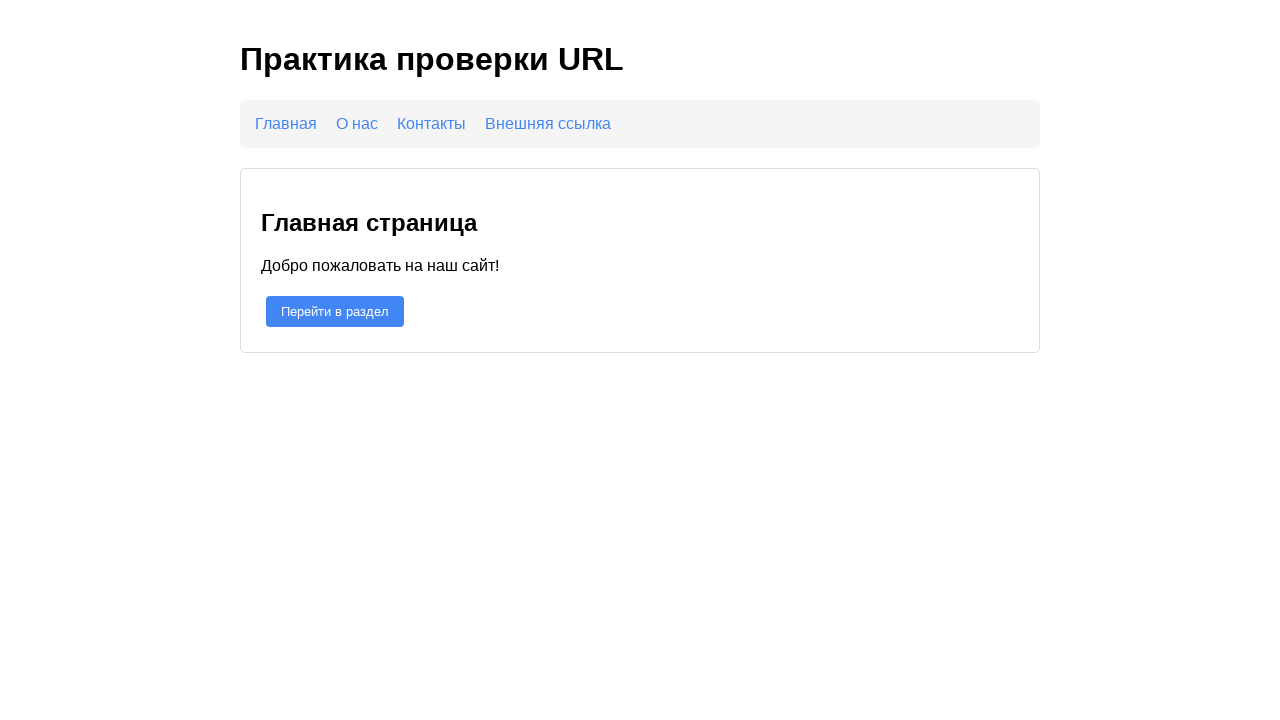

URL returned to #home section after back navigation
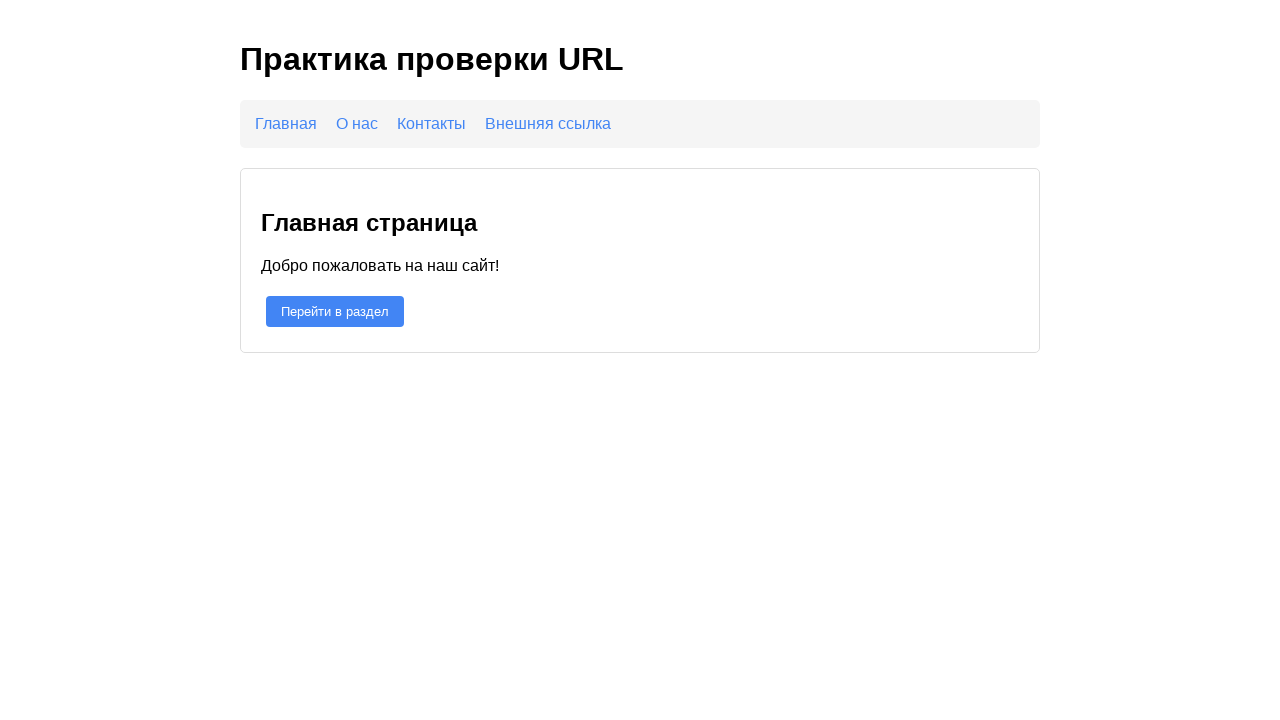

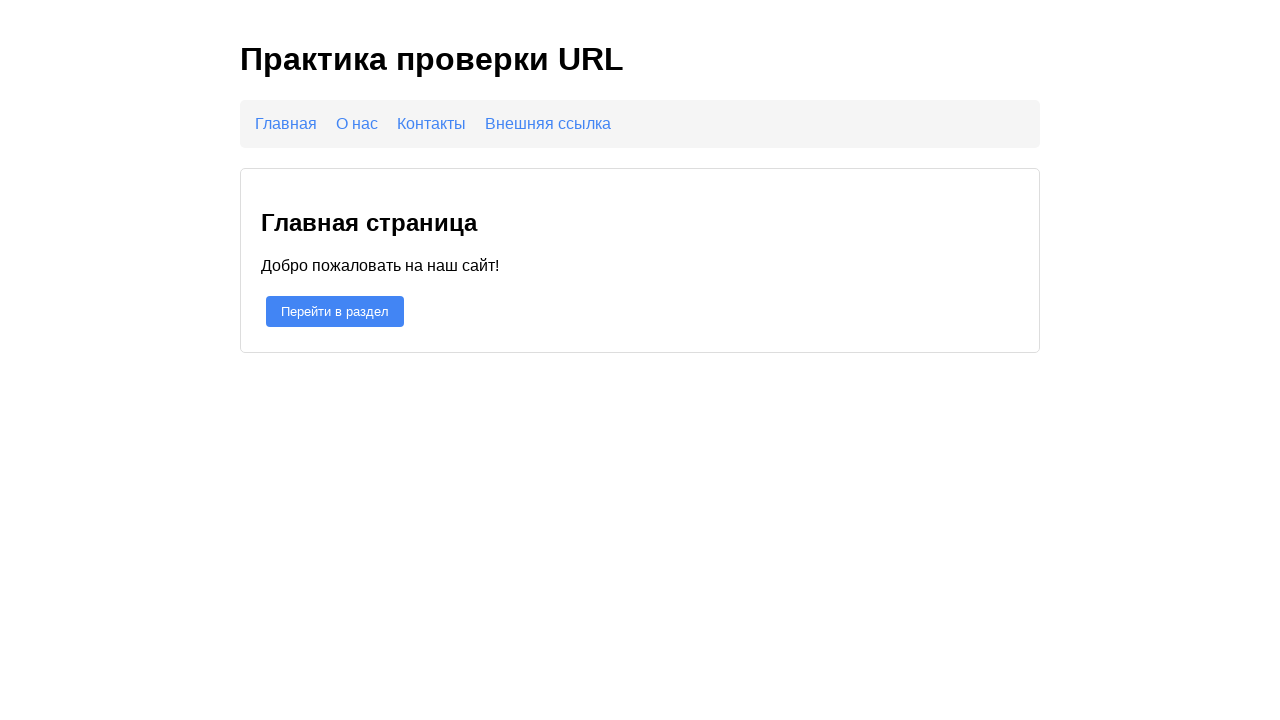